Navigates to Binance SOL/USDT spot trading page and waits for the page to fully load by checking that the title includes 'Binance Spot'.

Starting URL: https://www.binance.com/pt-BR/trade/SOL_USDT?type=spot

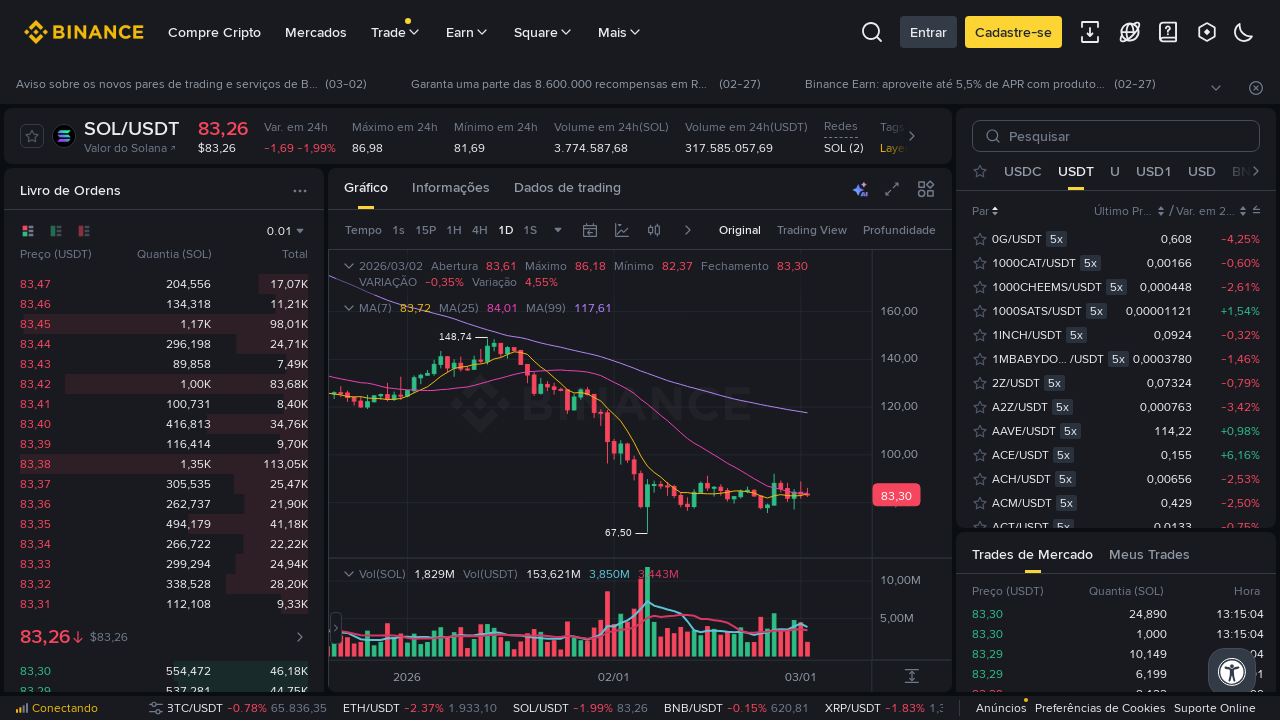

Waited for page title to include 'Binance Spot'
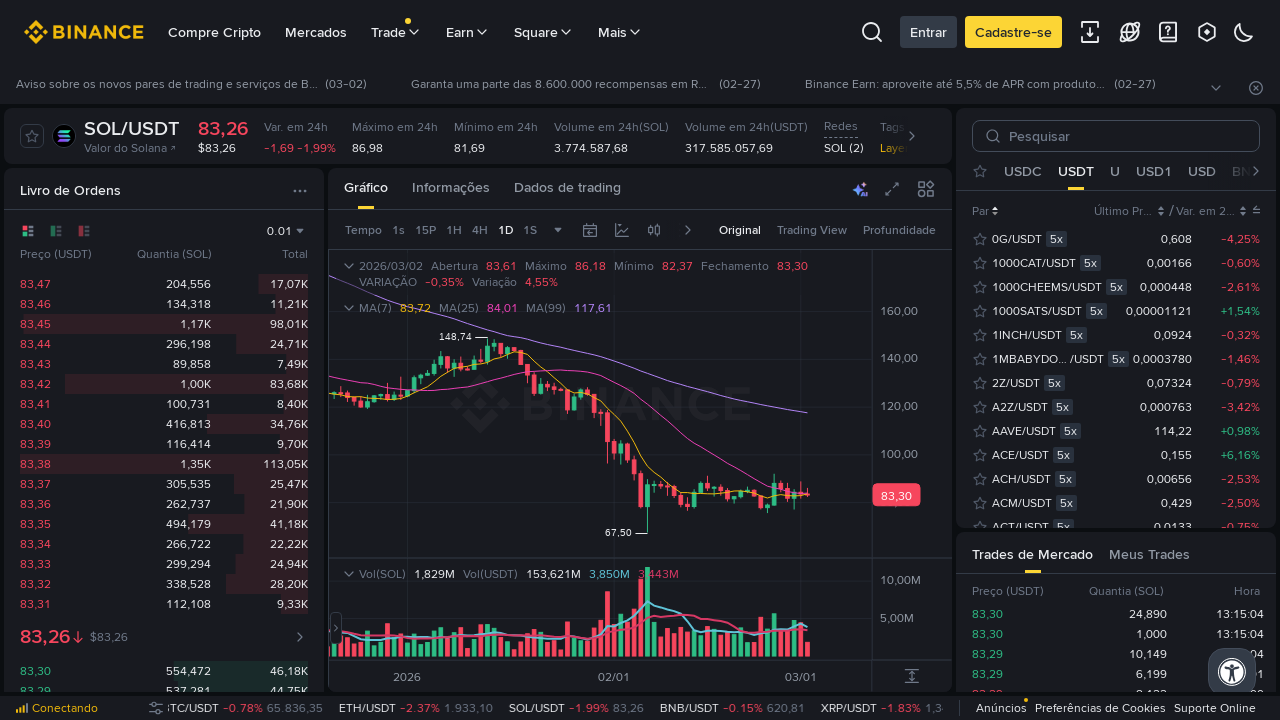

Retrieved page title: 83.26 | SOL USDT | Solana to USDT – Binance Spot
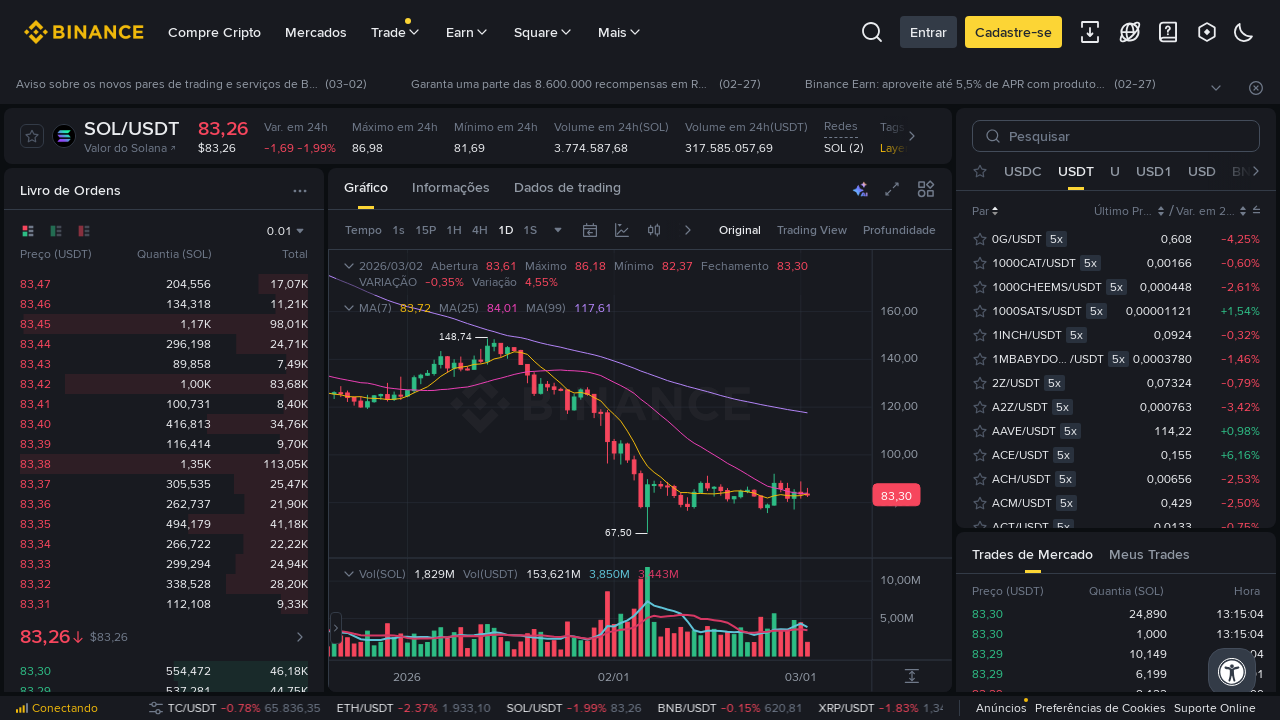

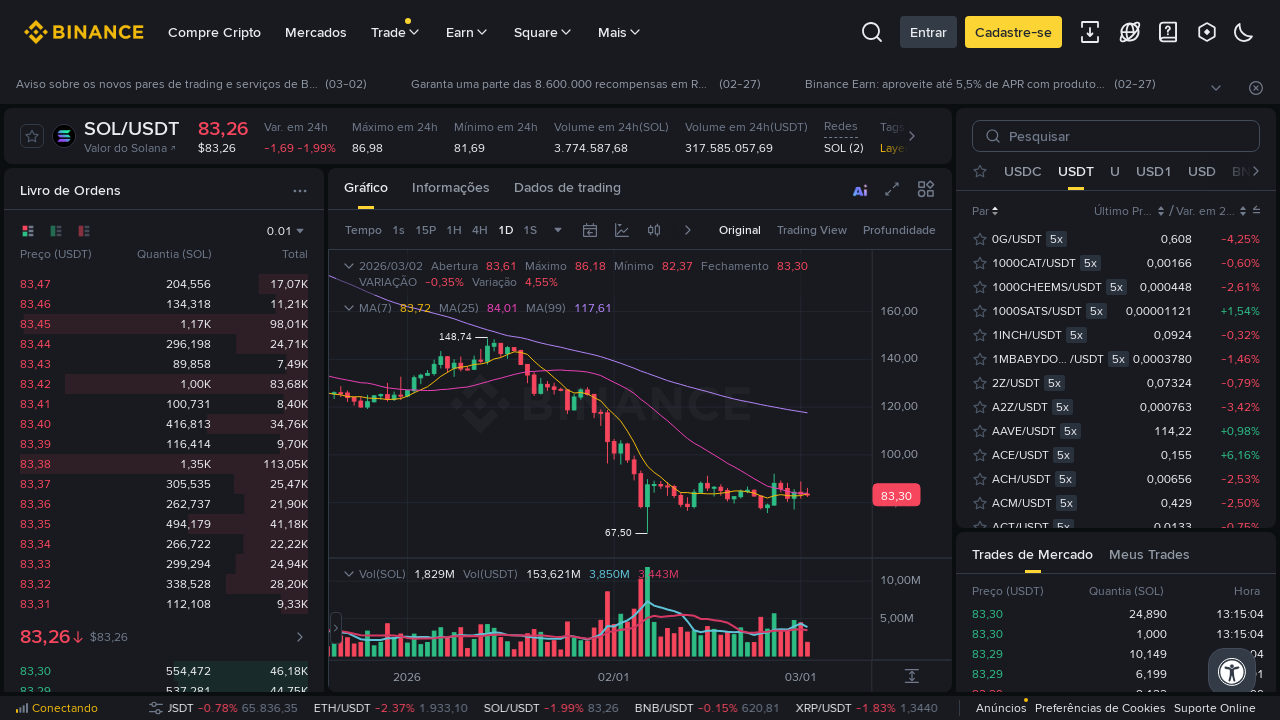